Tests drag and drop functionality on jQuery UI demo page by dragging an element onto a drop target within an iframe and verifying the operation was successful

Starting URL: https://jqueryui.com/droppable/

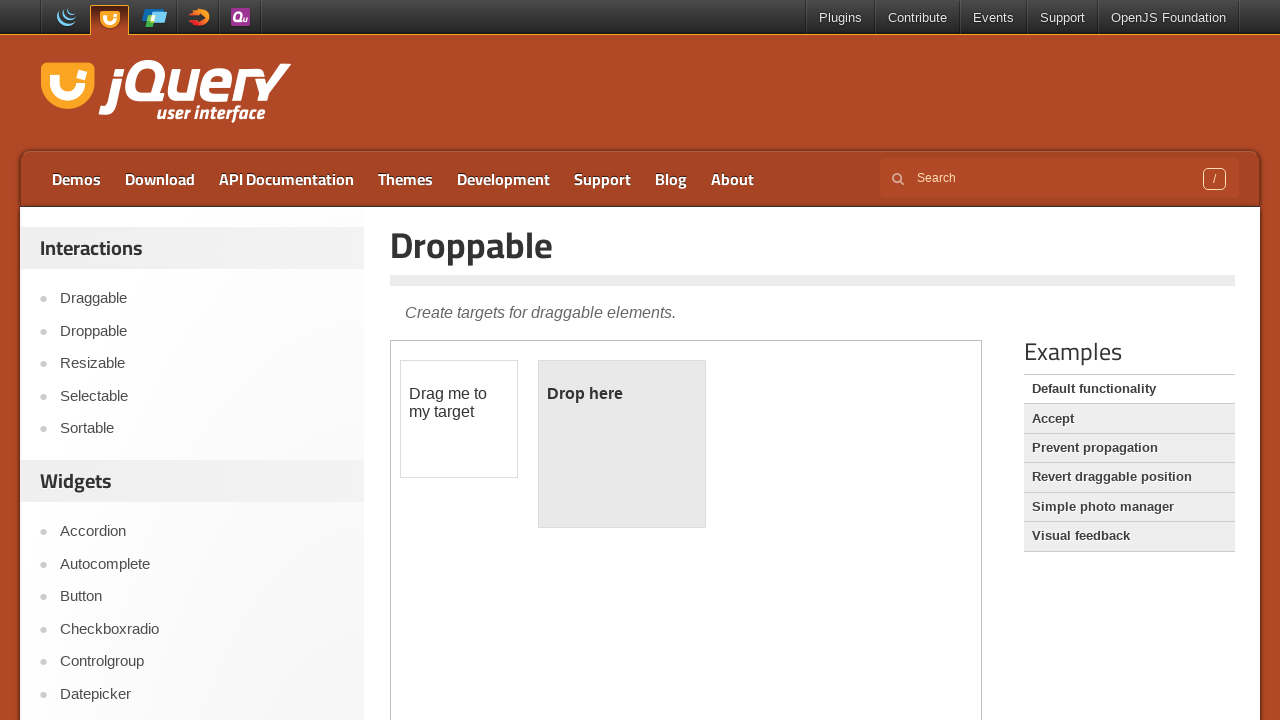

Located the demo iframe containing drag and drop elements
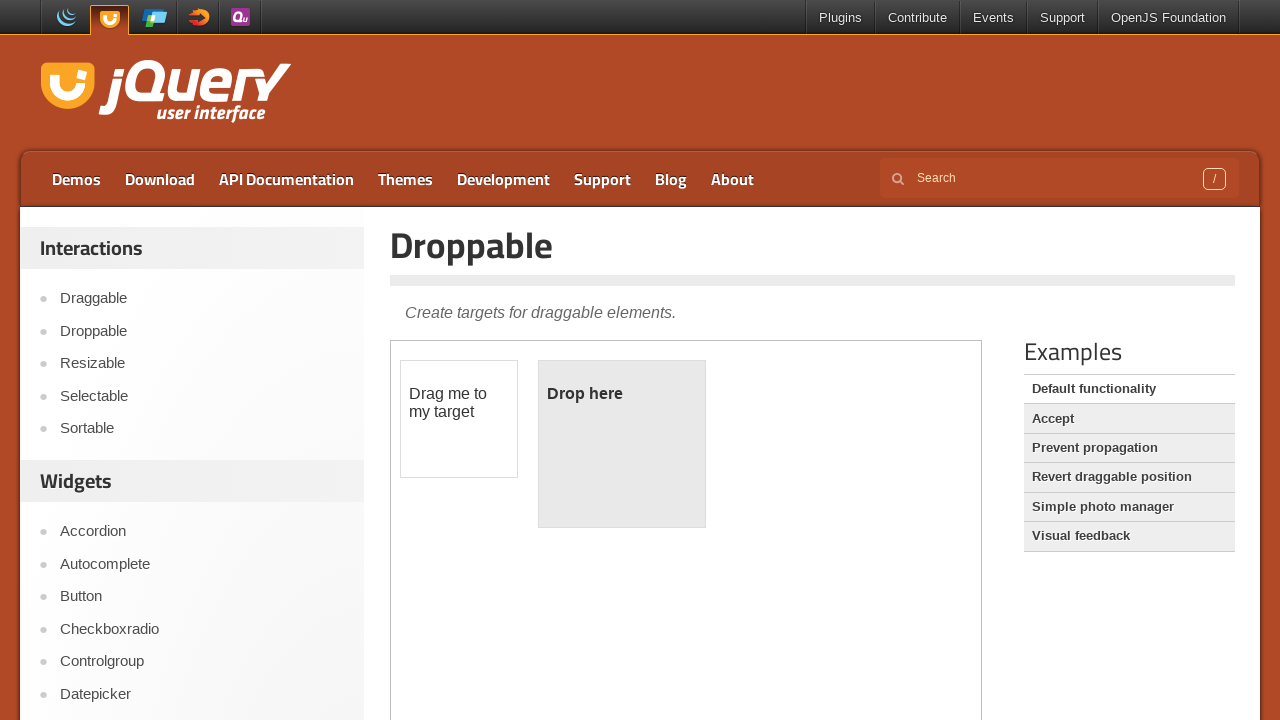

Located the draggable source element
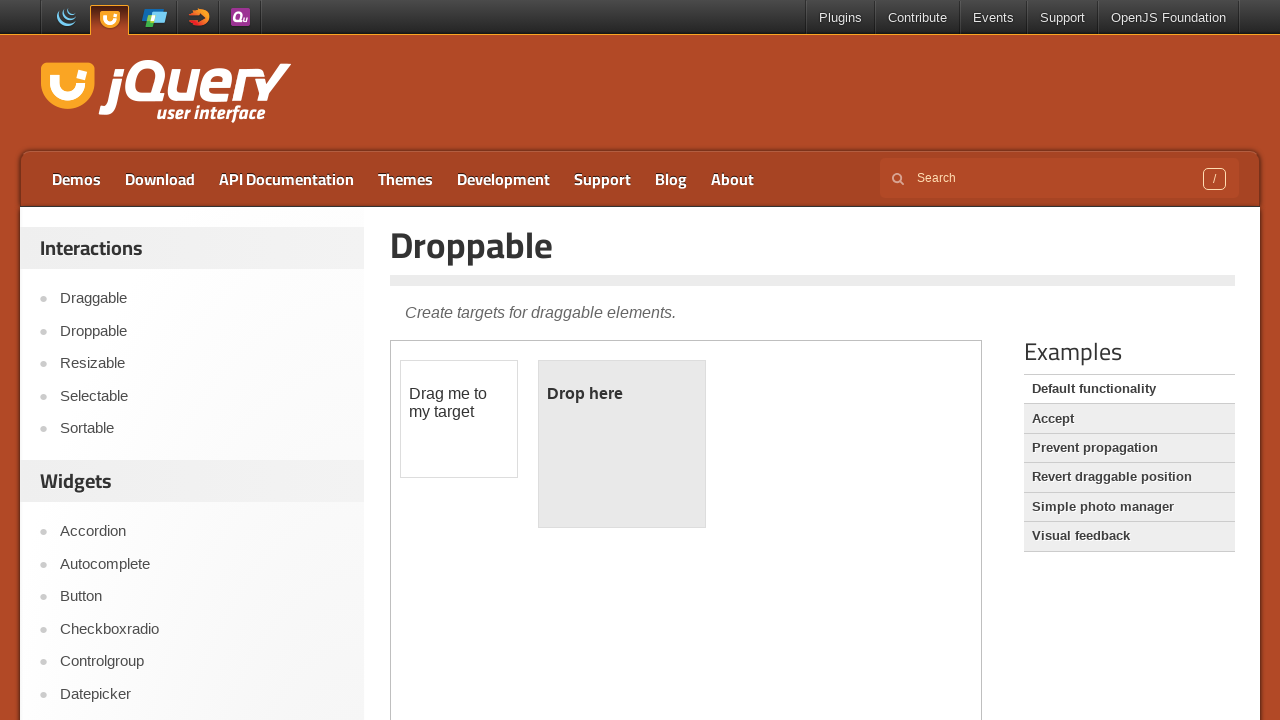

Located the droppable target element
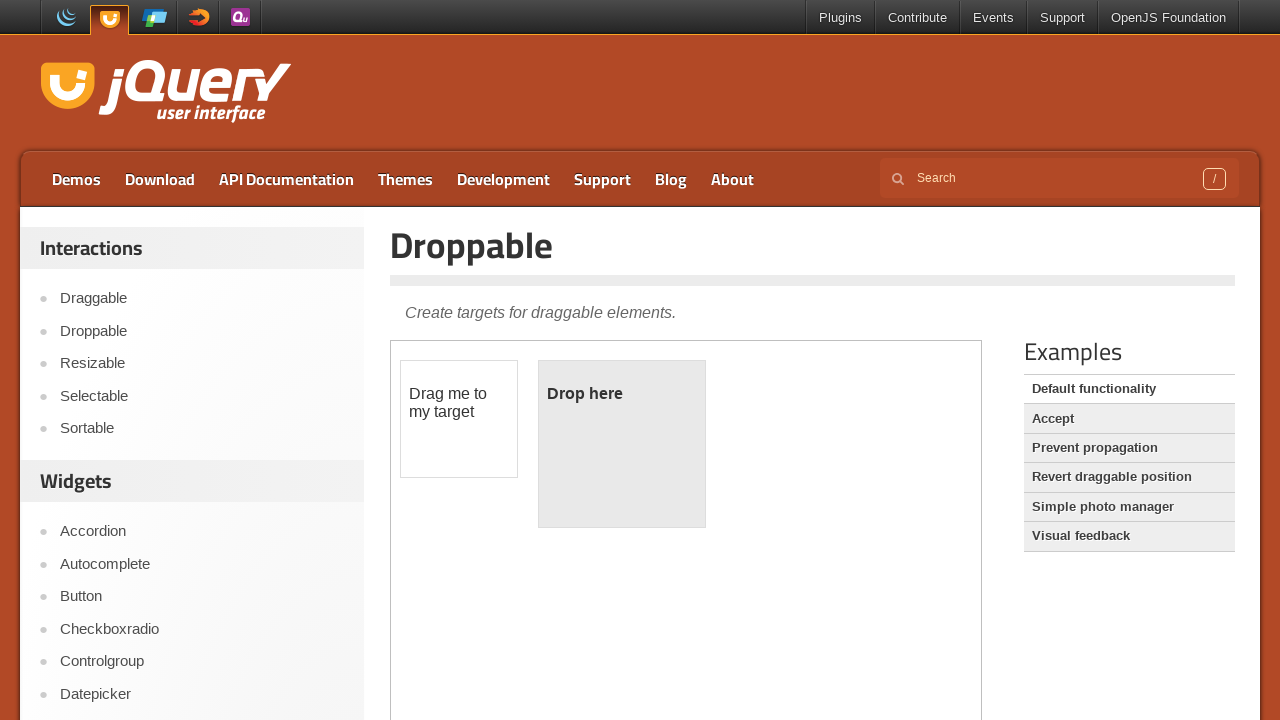

Dragged the source element onto the target element at (622, 444)
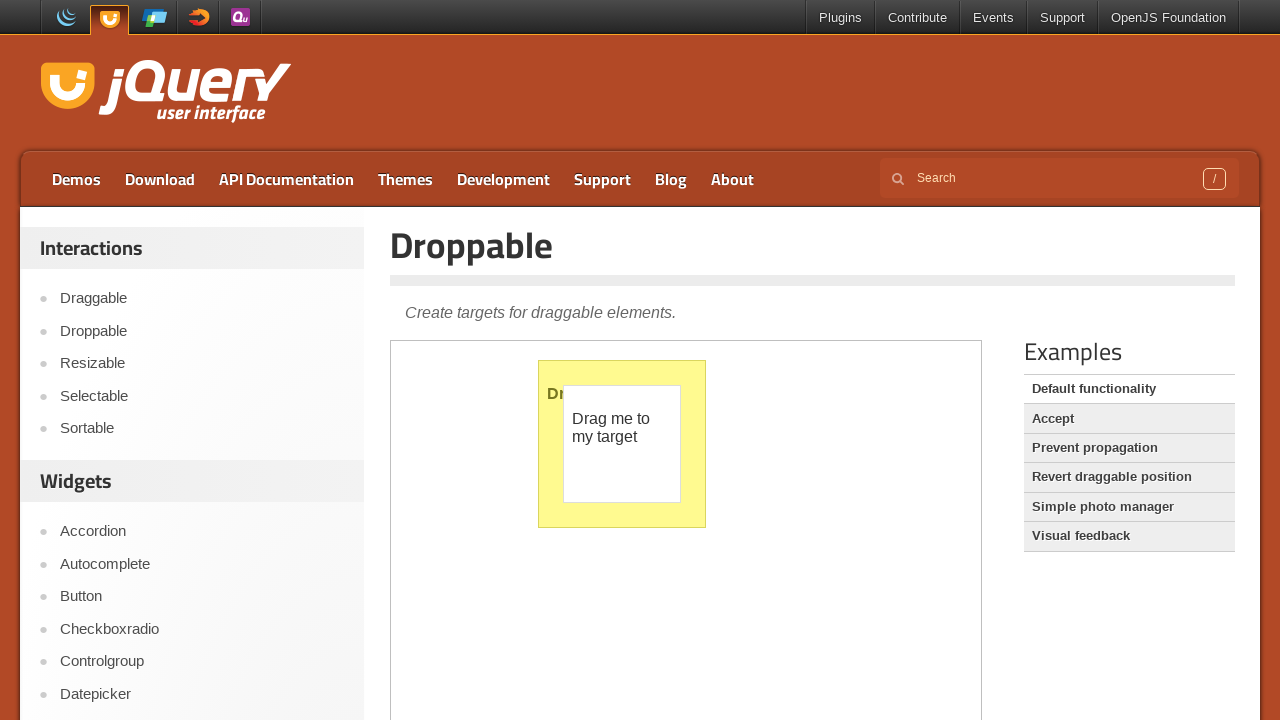

Verified the target element is visible after drop operation
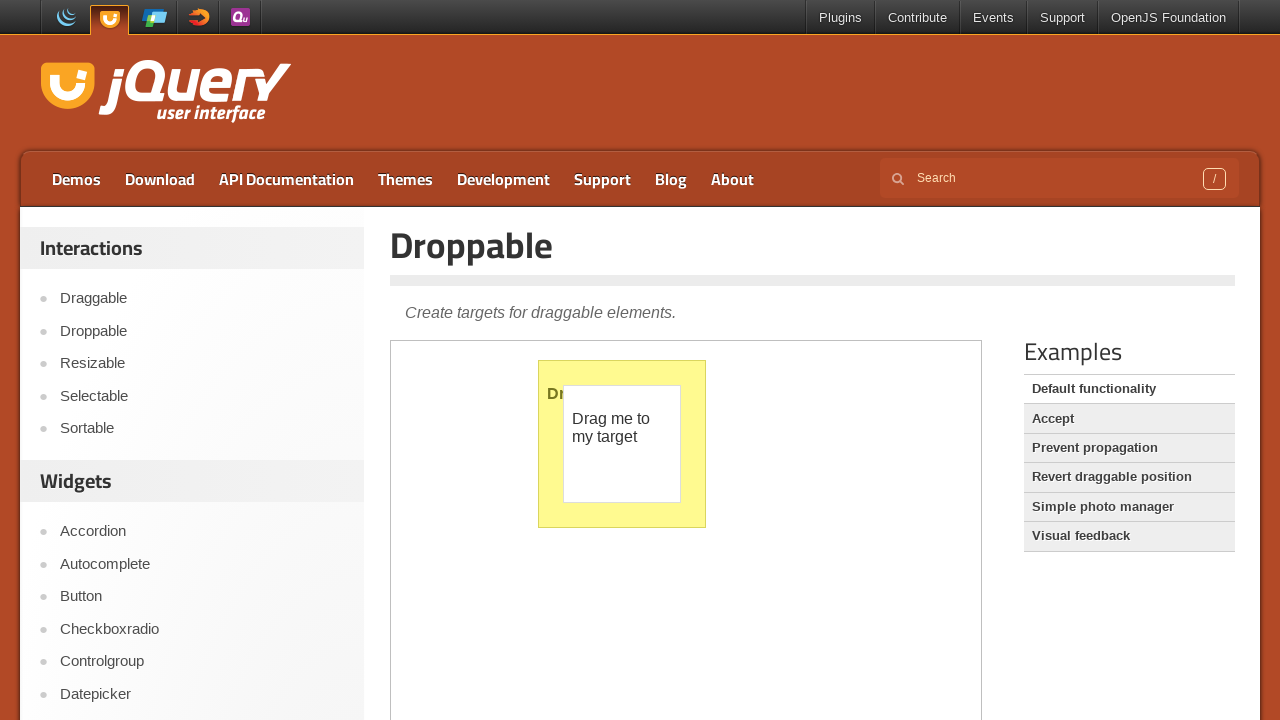

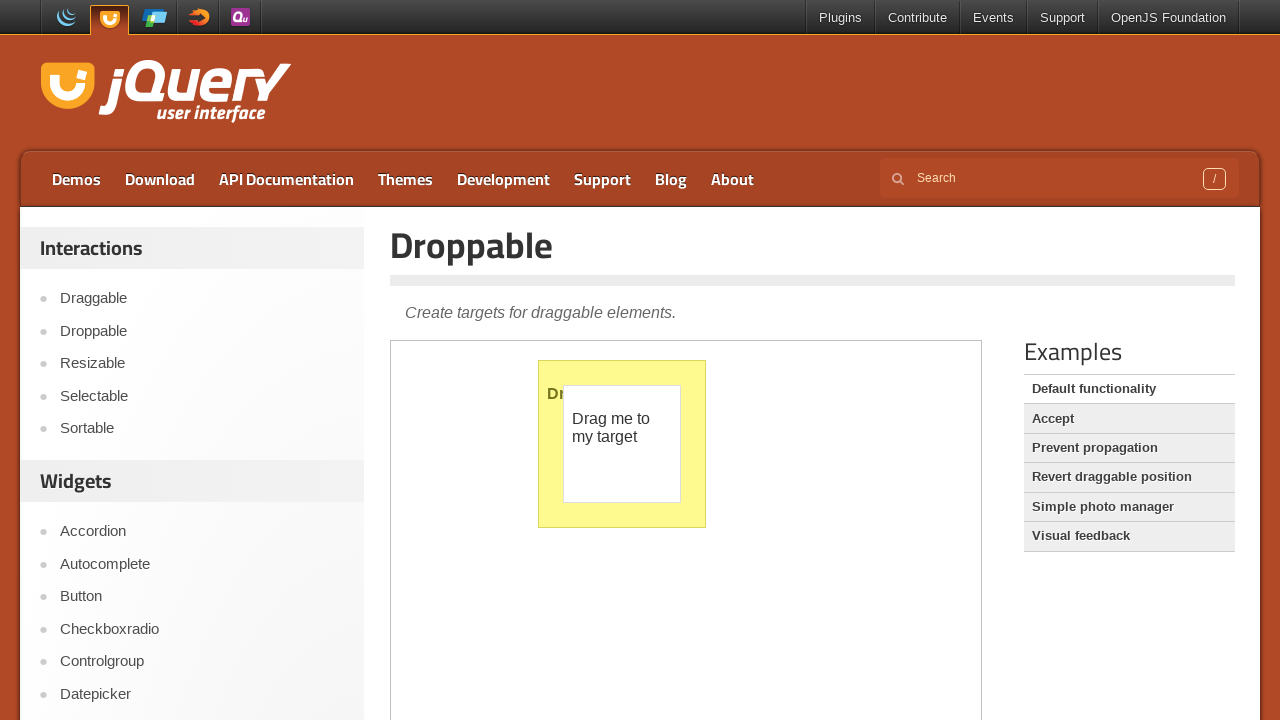